Tests the train search functionality on erail.in by selecting date-only option, entering source station (MDU - Madurai) and destination station (PER - Peralam), and verifying that train results are displayed.

Starting URL: https://erail.in/

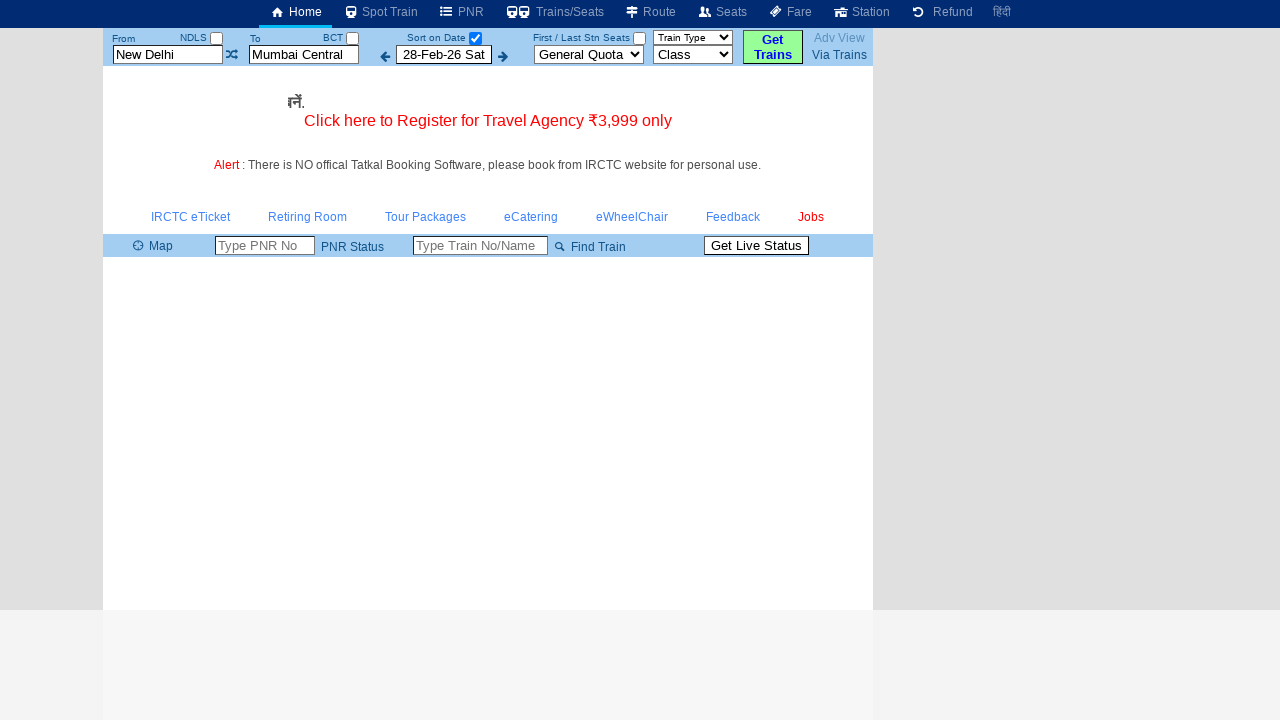

Clicked date-only checkbox at (475, 38) on input#chkSelectDateOnly
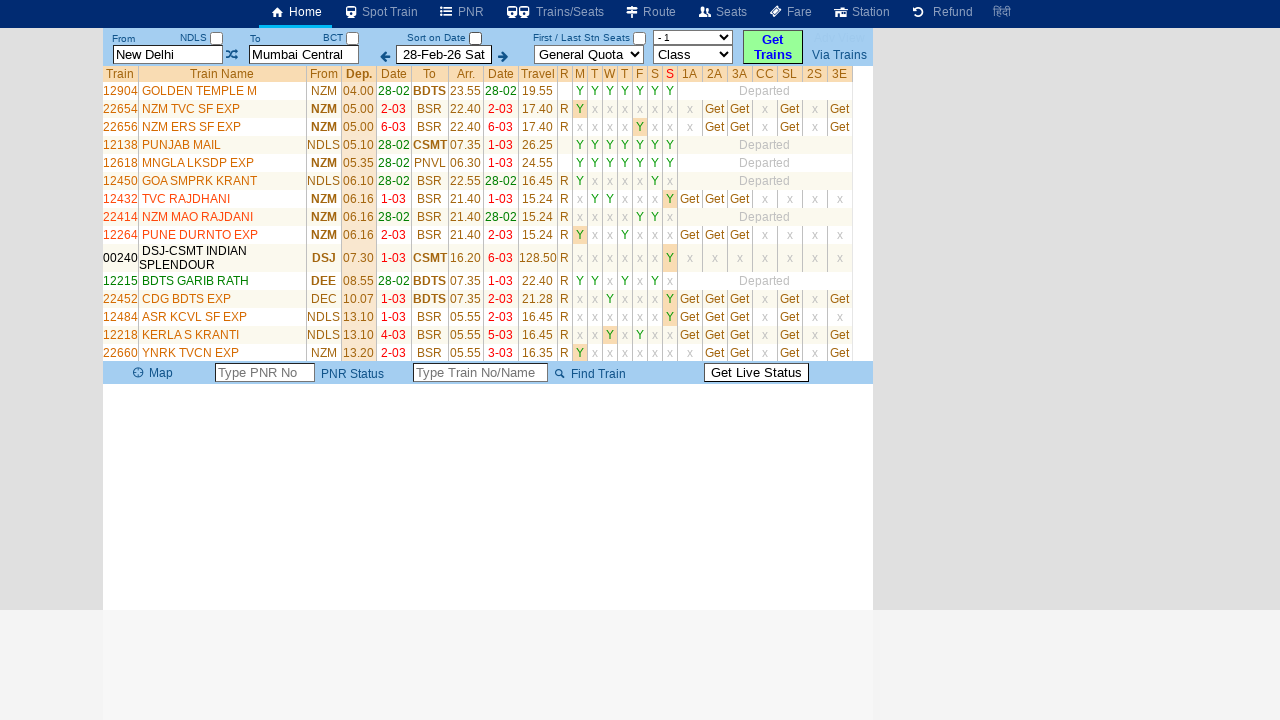

Cleared 'From' station field on #txtStationFrom
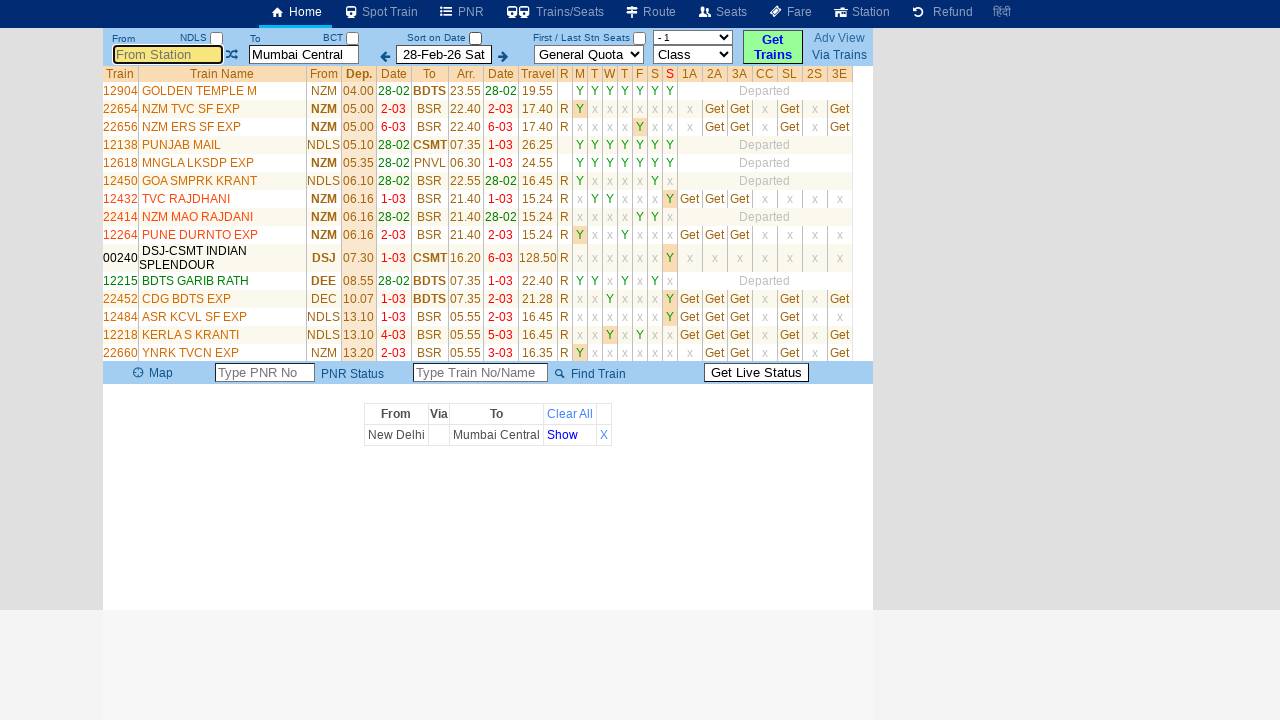

Entered source station 'MDU - Madurai' in 'From' field on #txtStationFrom
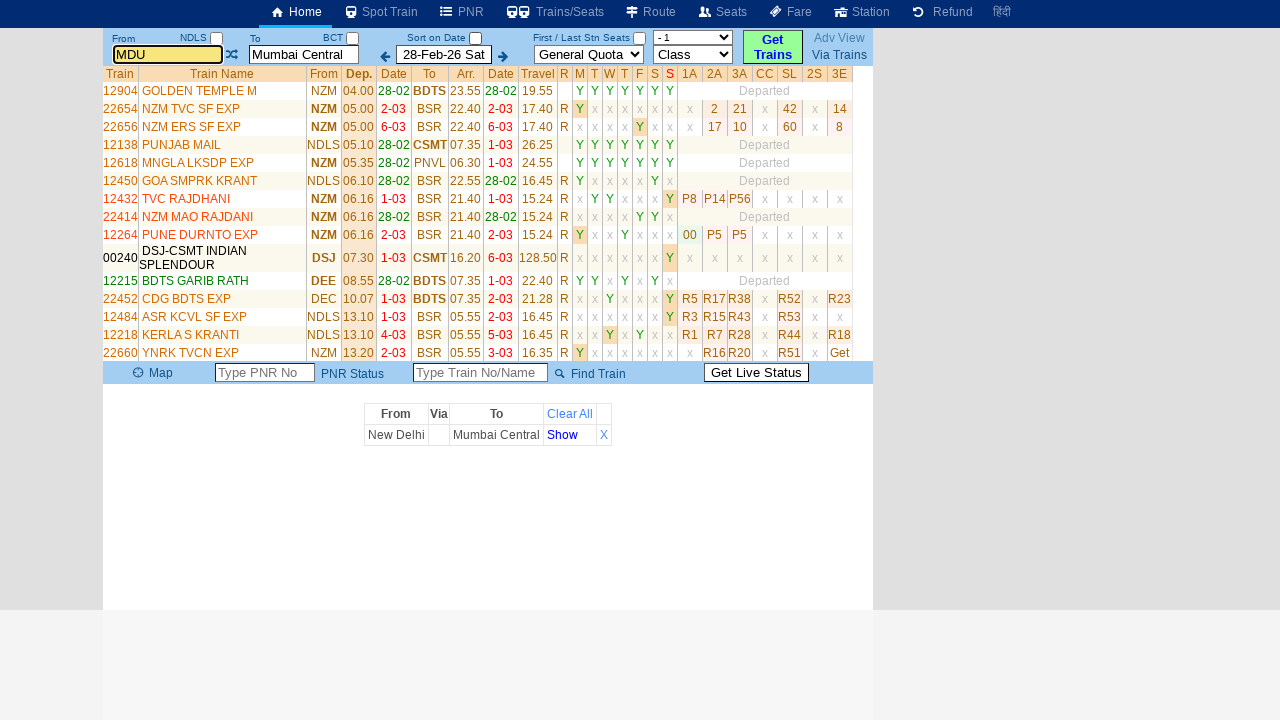

Pressed Enter to confirm source station selection
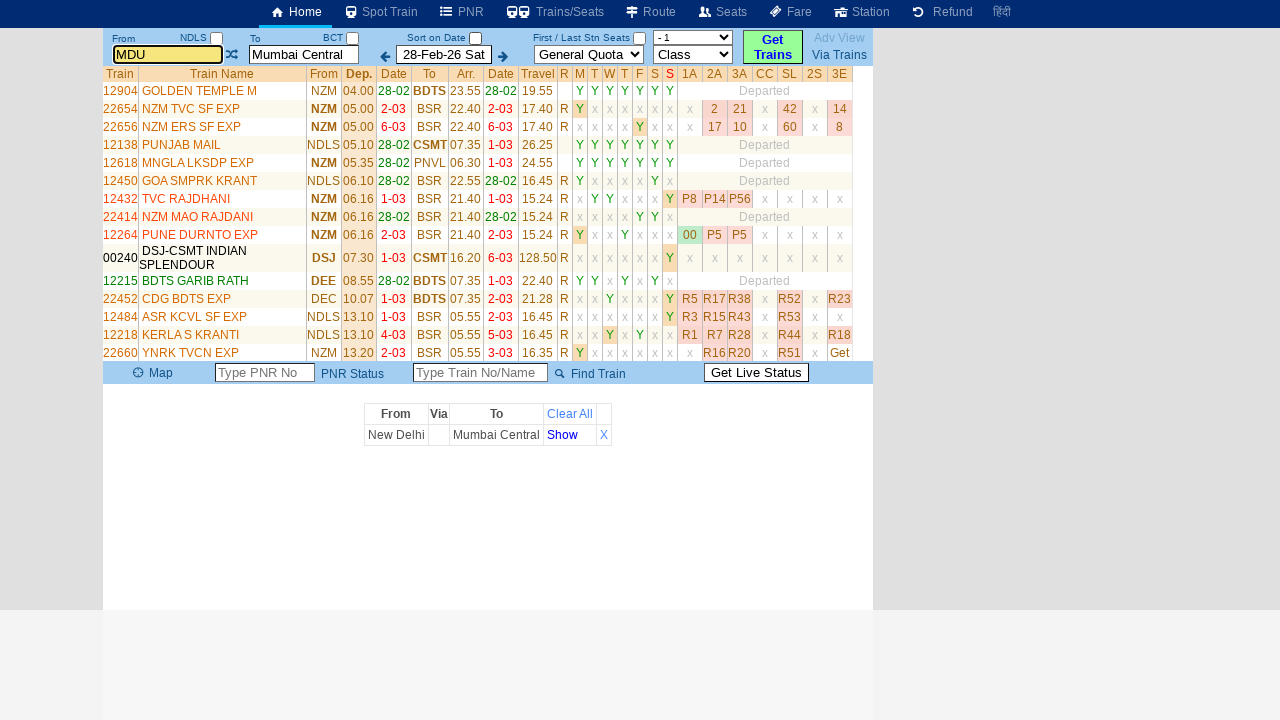

Cleared 'To' station field on #txtStationTo
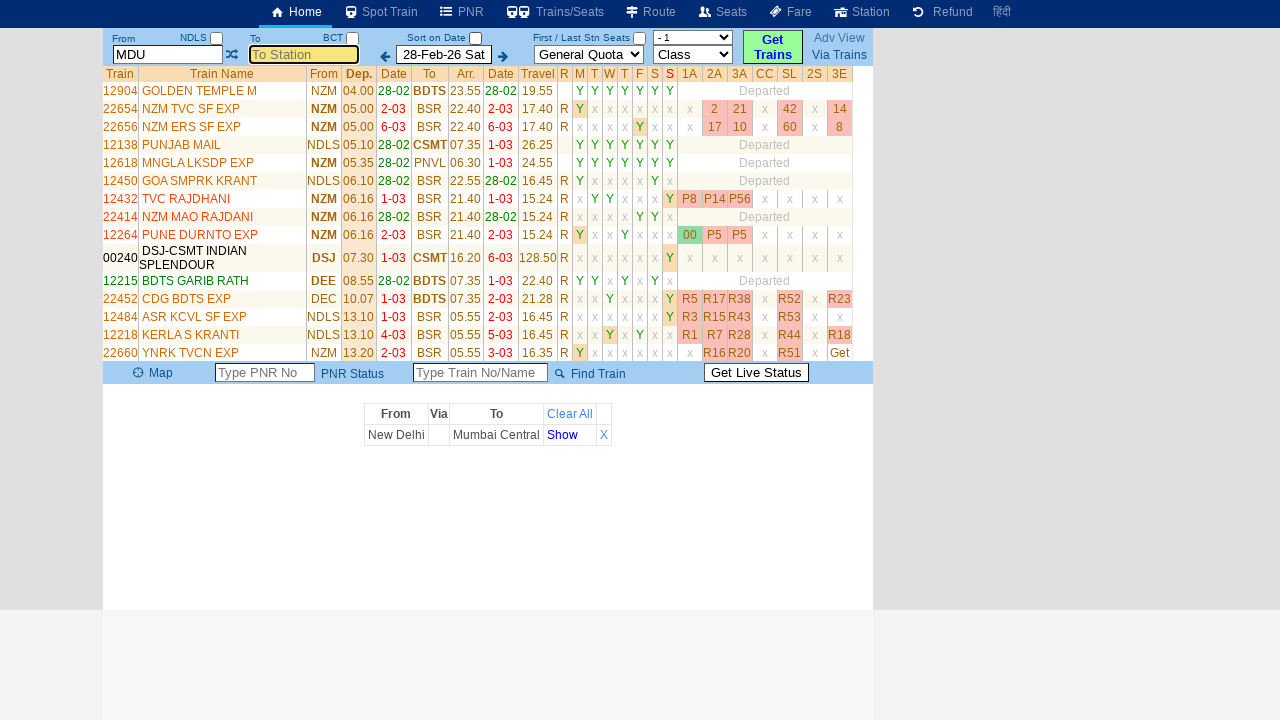

Entered destination station 'PER - Peralam' in 'To' field on #txtStationTo
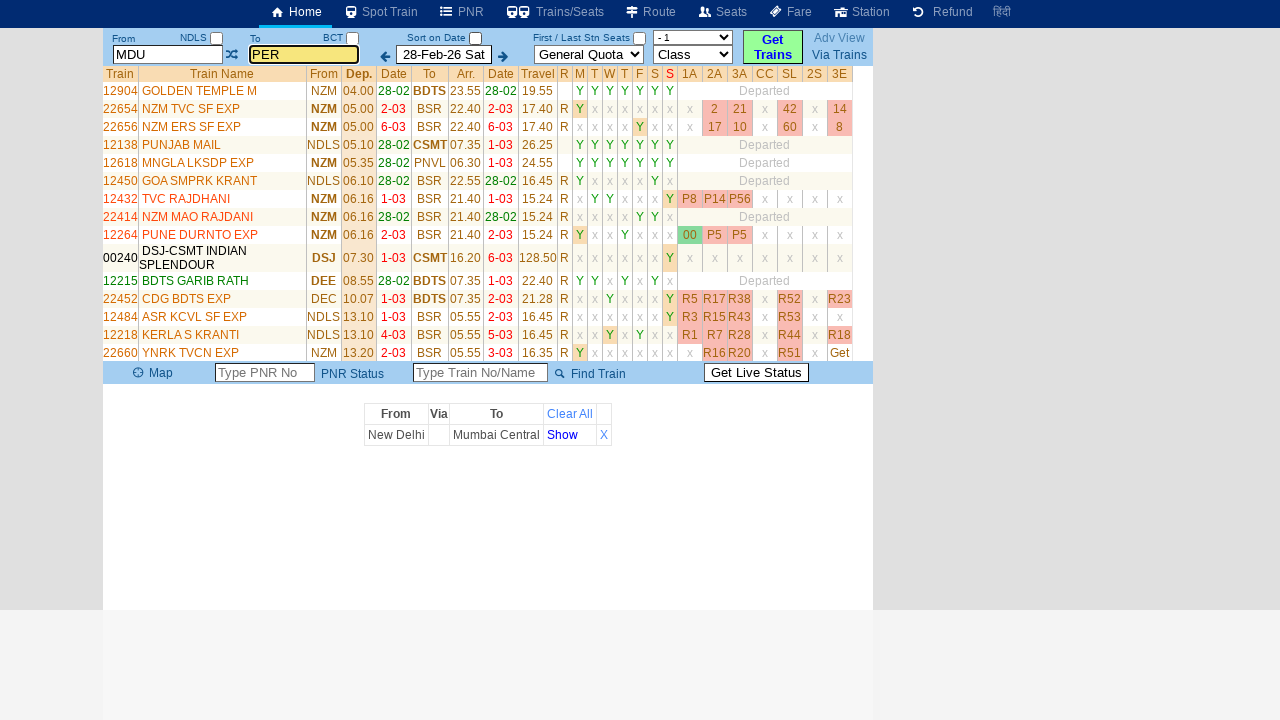

Pressed Enter to confirm destination station selection
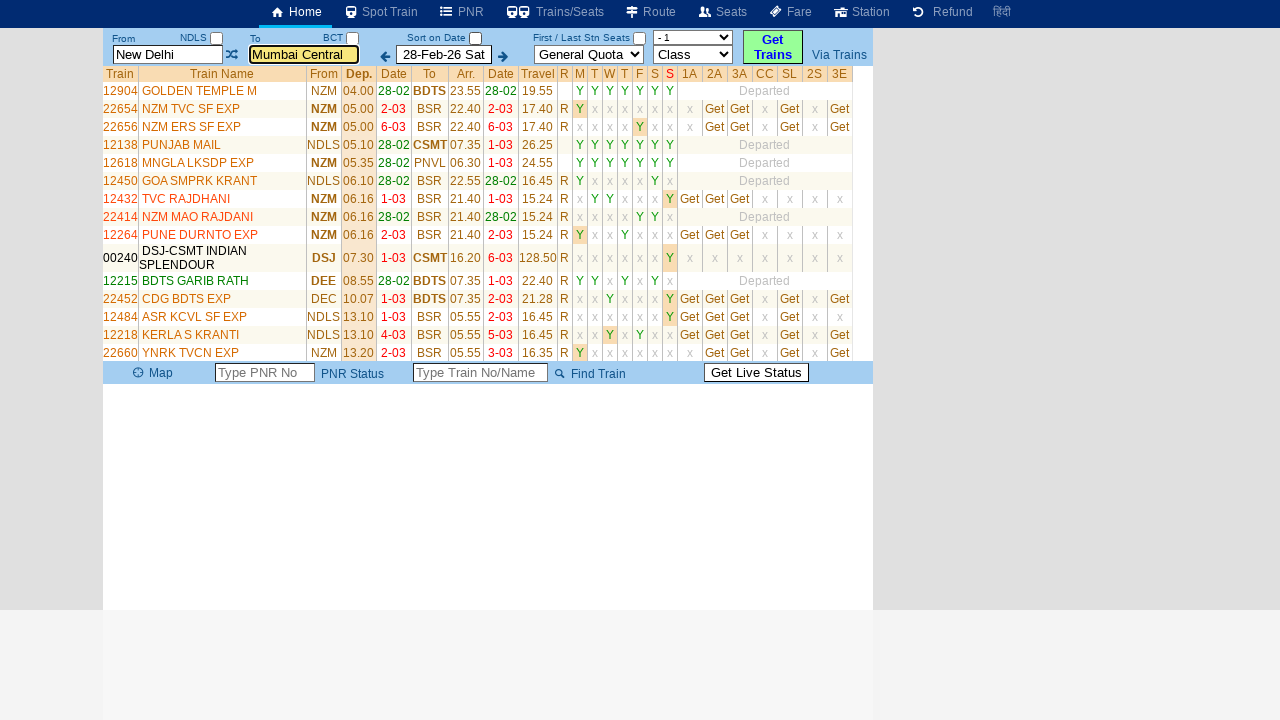

Train results loaded and displayed
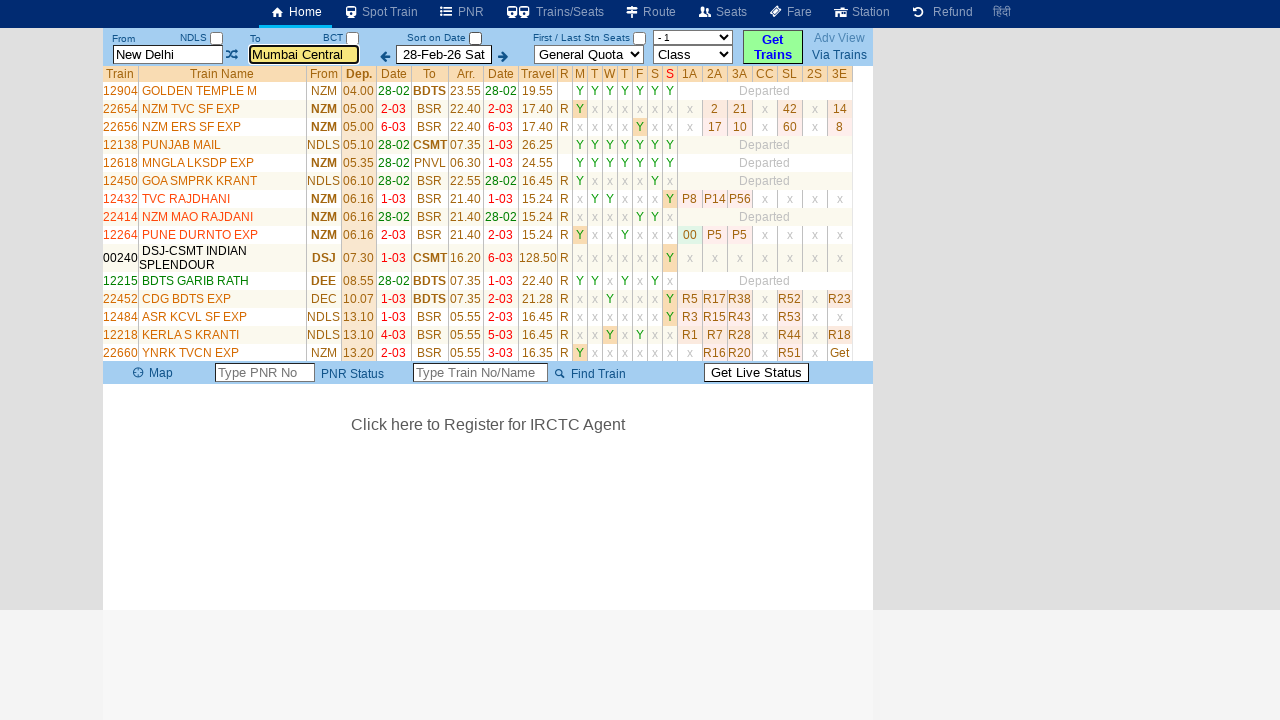

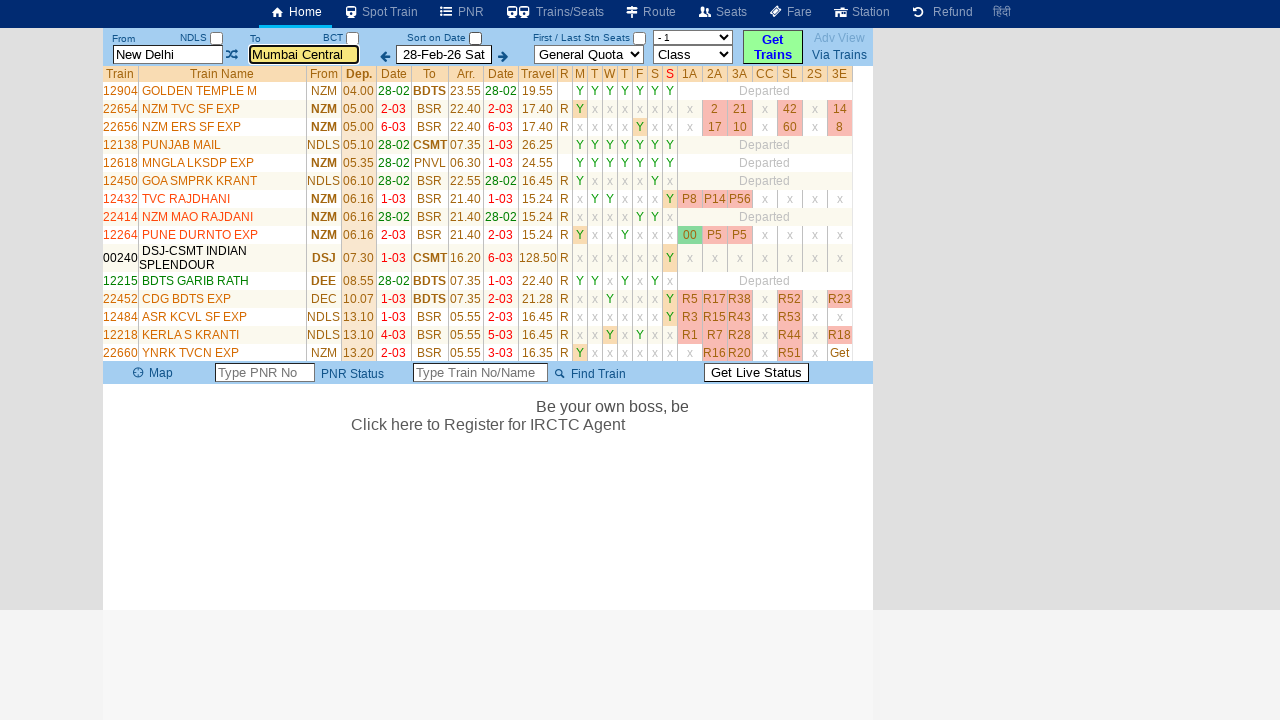